Tests JavaScript alert handling by clicking a button that triggers an alert, accepting it, and verifying the result message

Starting URL: https://the-internet.herokuapp.com/javascript_alerts

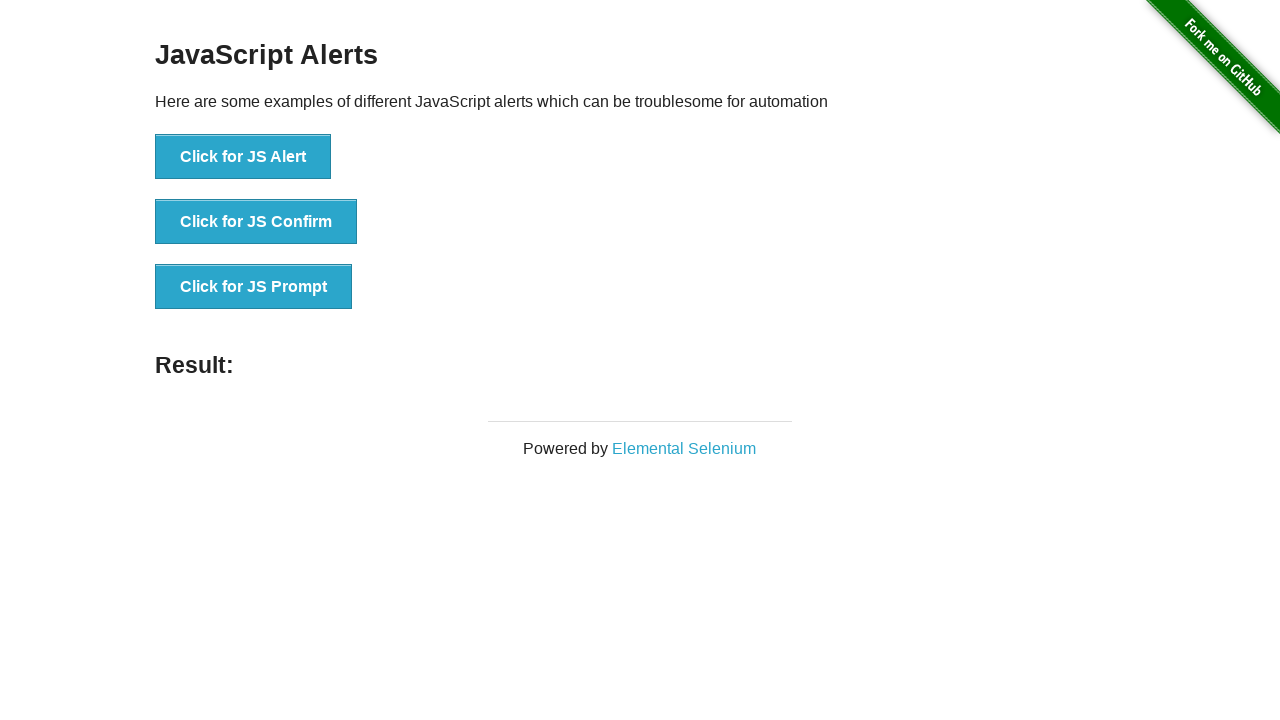

Clicked button to trigger JavaScript alert at (243, 157) on [onclick='jsAlert()']
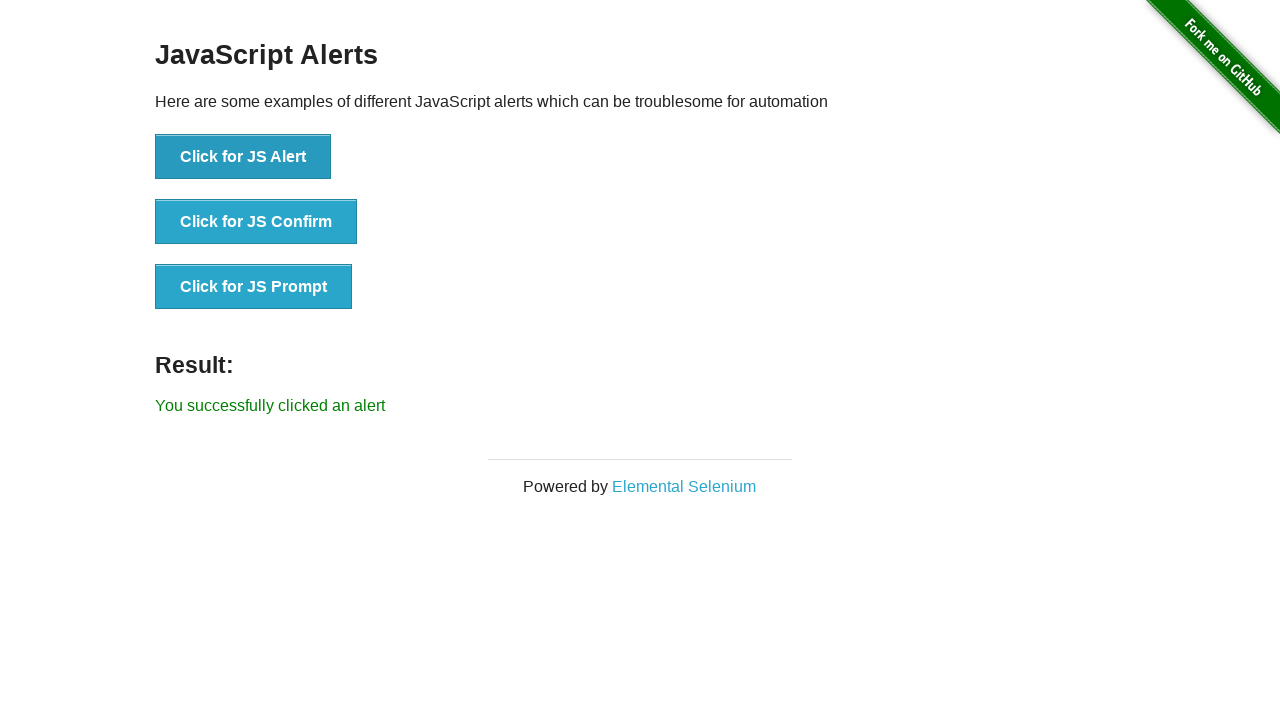

Set up dialog handler to accept alert
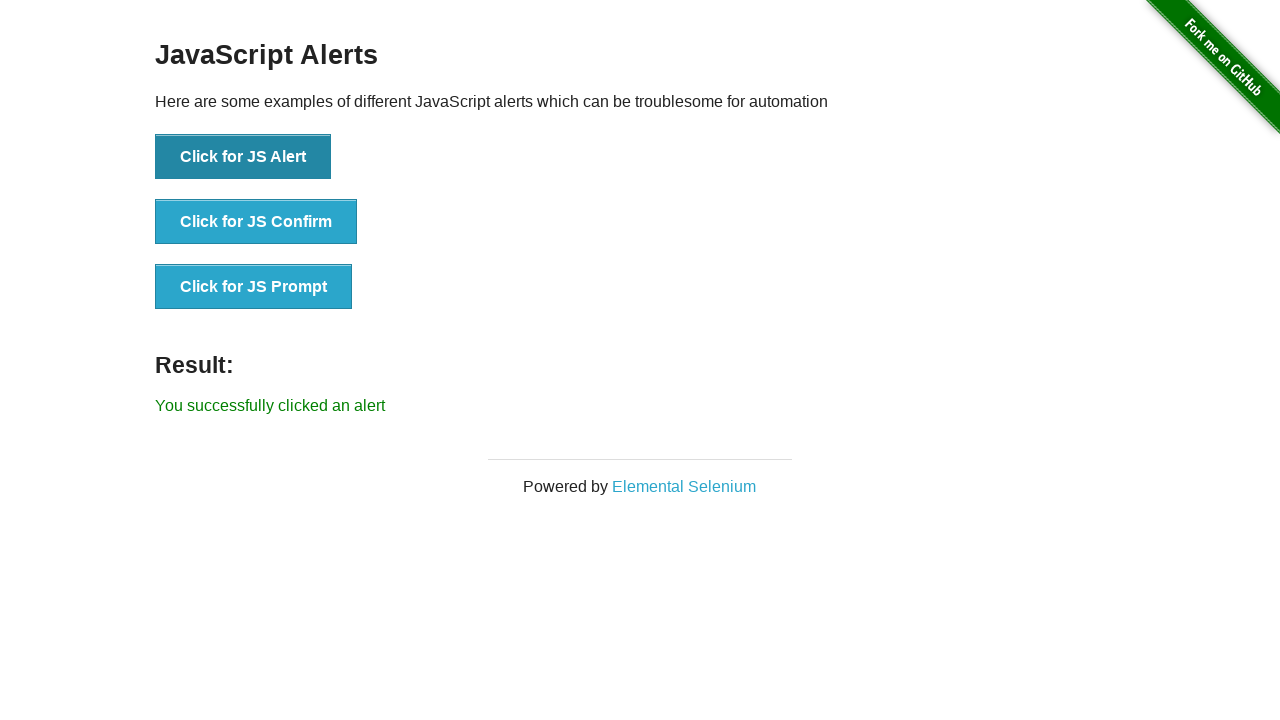

Located result element
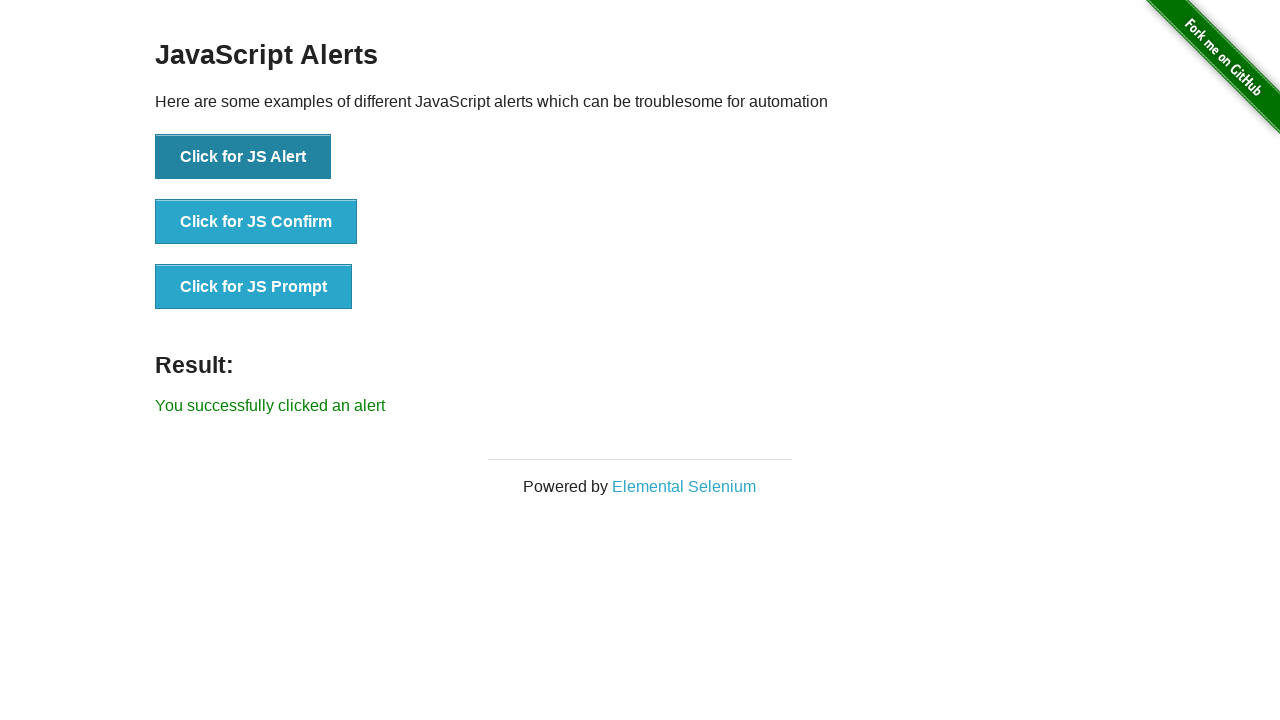

Verified result message displays 'You successfully clicked an alert'
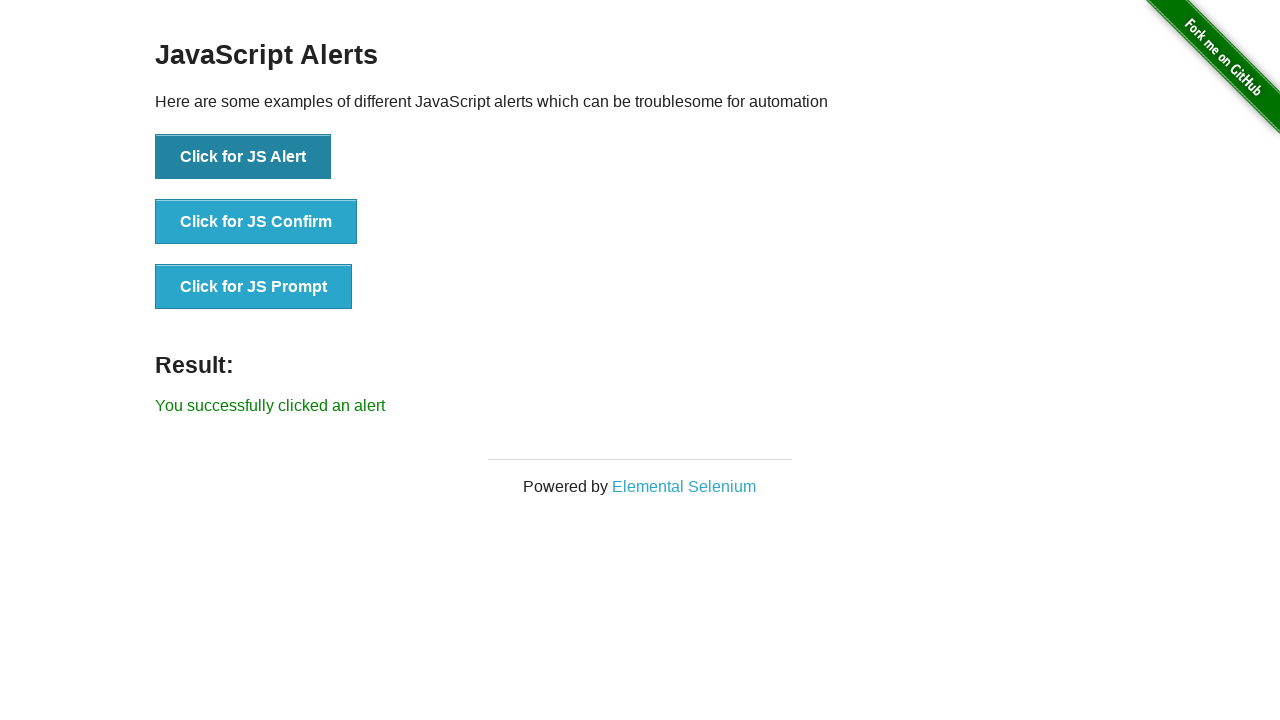

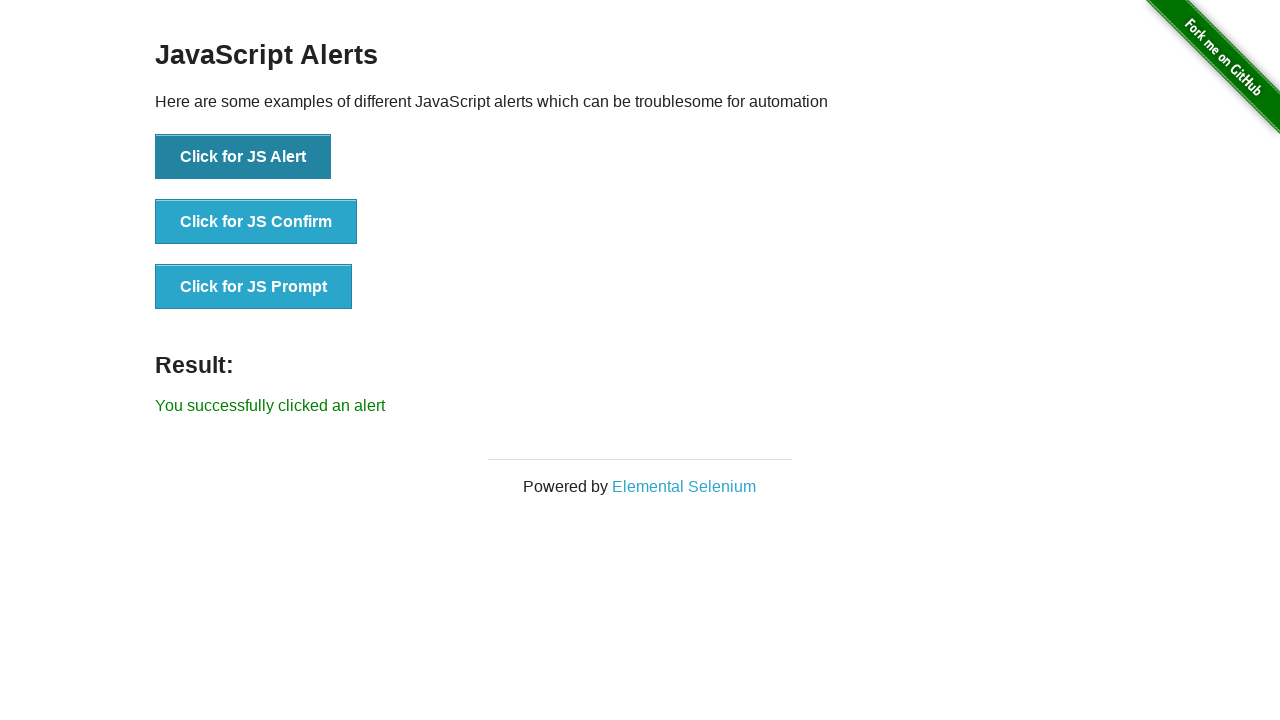